Tests search functionality on python.org by searching for "pycon" and verifying results are found

Starting URL: http://www.python.org

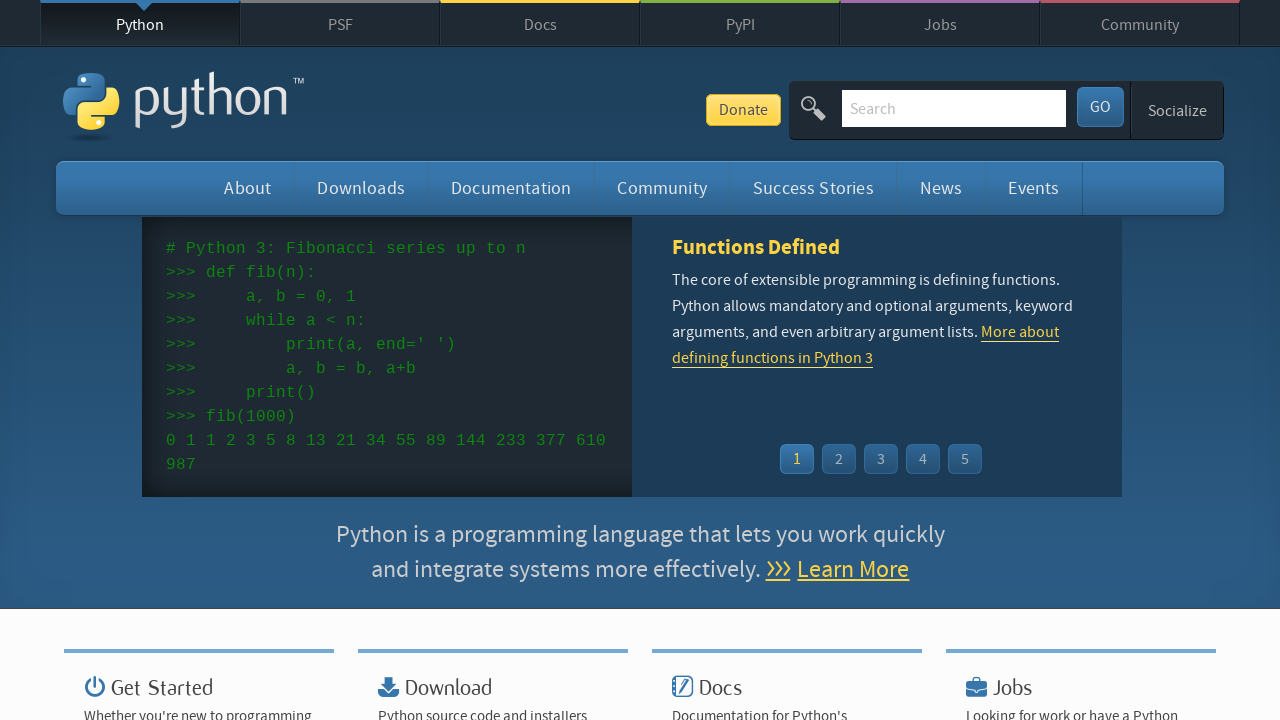

Filled search input with 'pycon' on input[name='q']
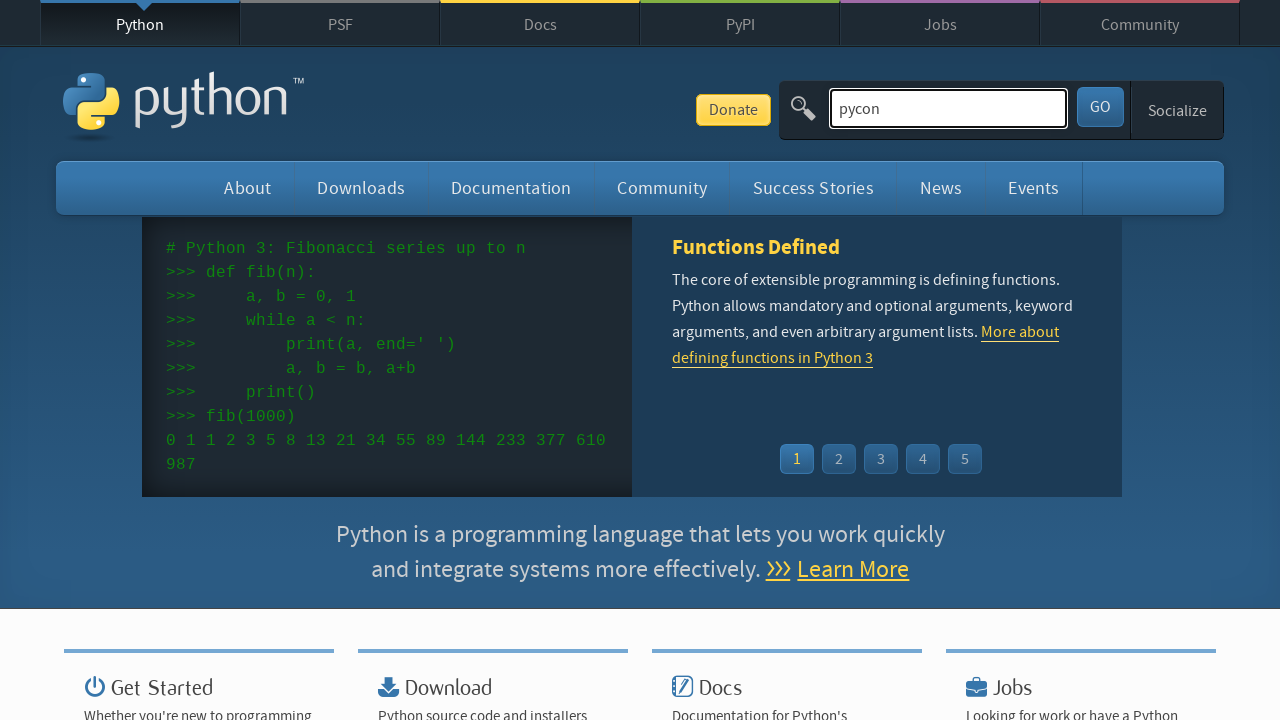

Pressed Enter to submit search query on input[name='q']
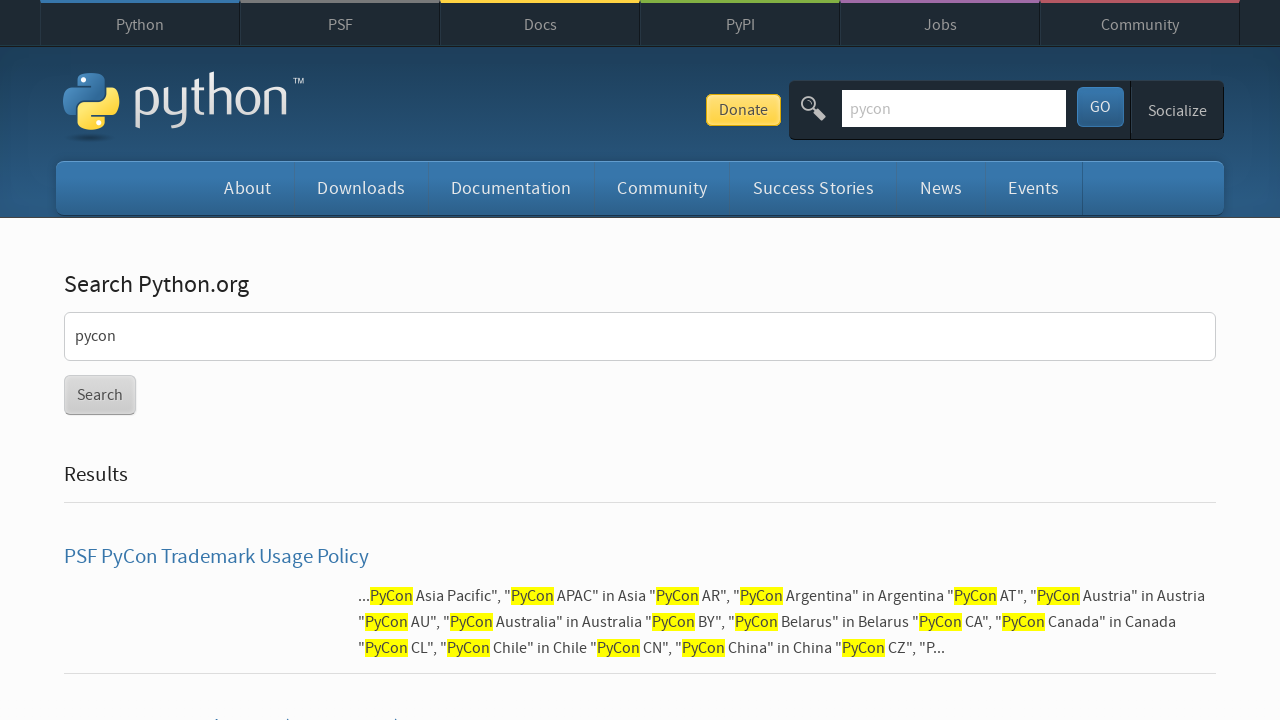

Waited for page to load (networkidle)
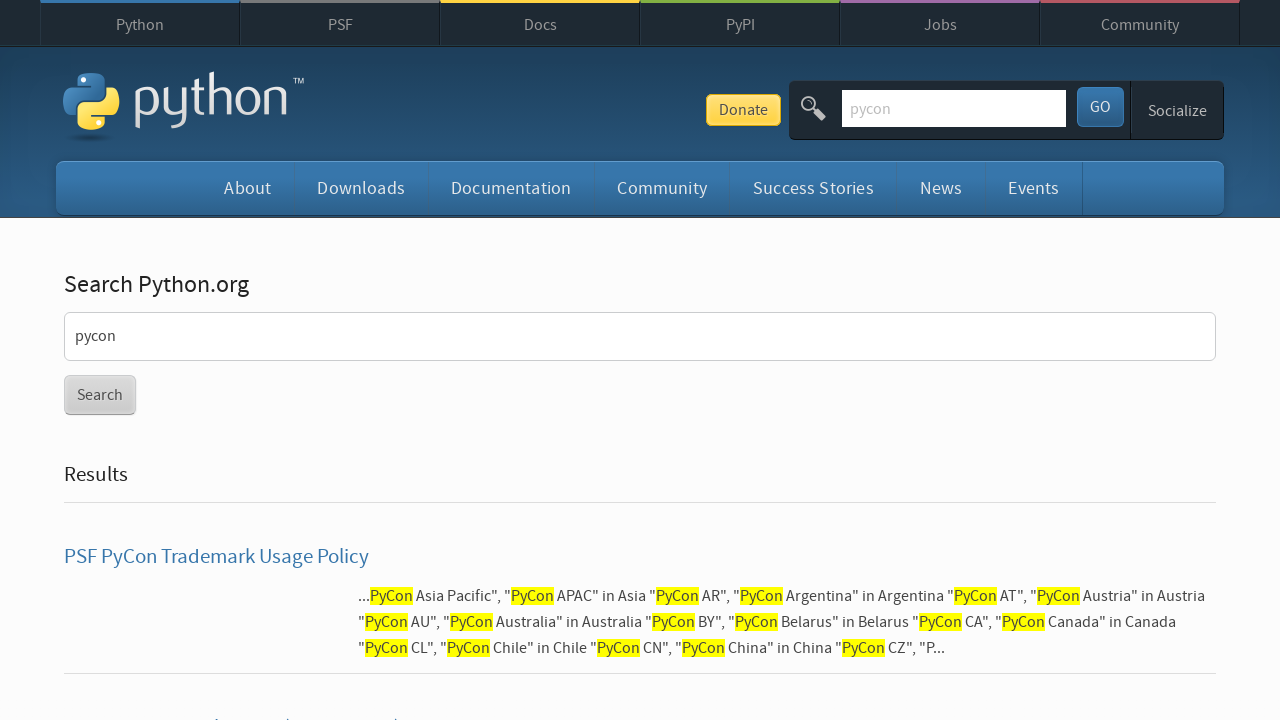

Verified that search results were found (no 'No results found' message)
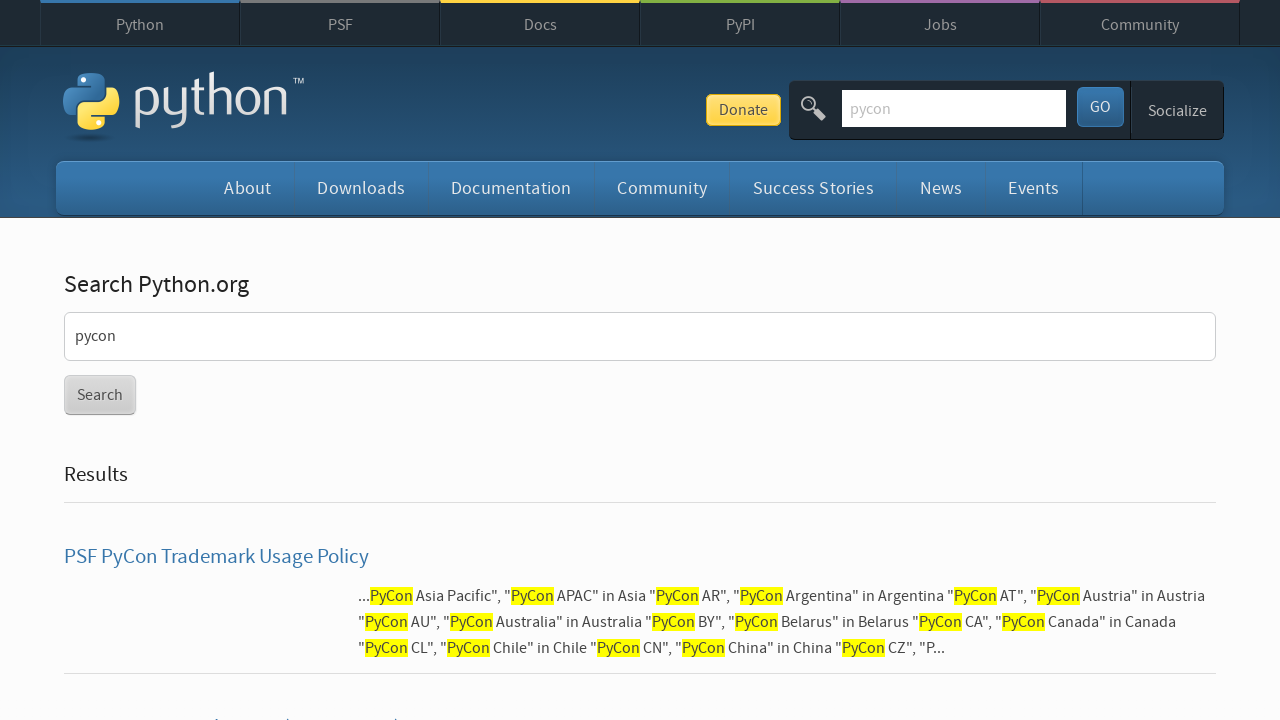

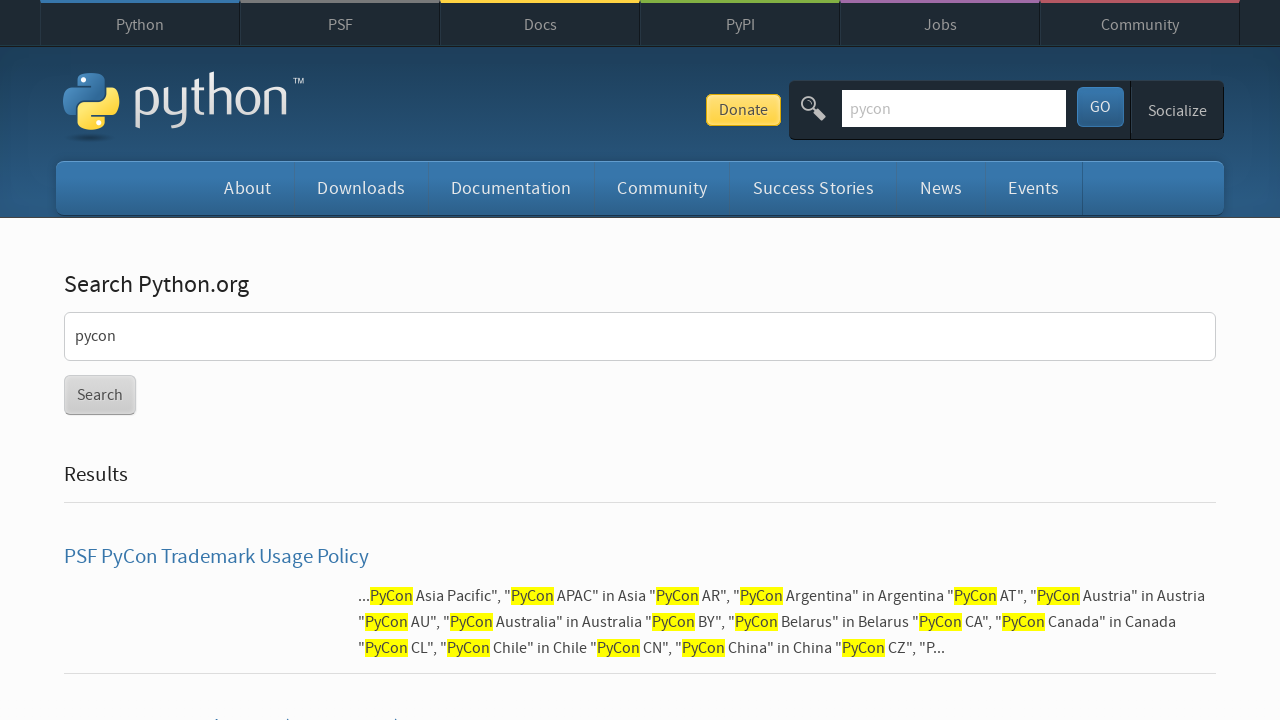